Tests a user registration form by filling in username, email, password, phone number, and address fields, then submitting the form.

Starting URL: https://nizarabdulkholiq.github.io/ProjectDadakan/daftar

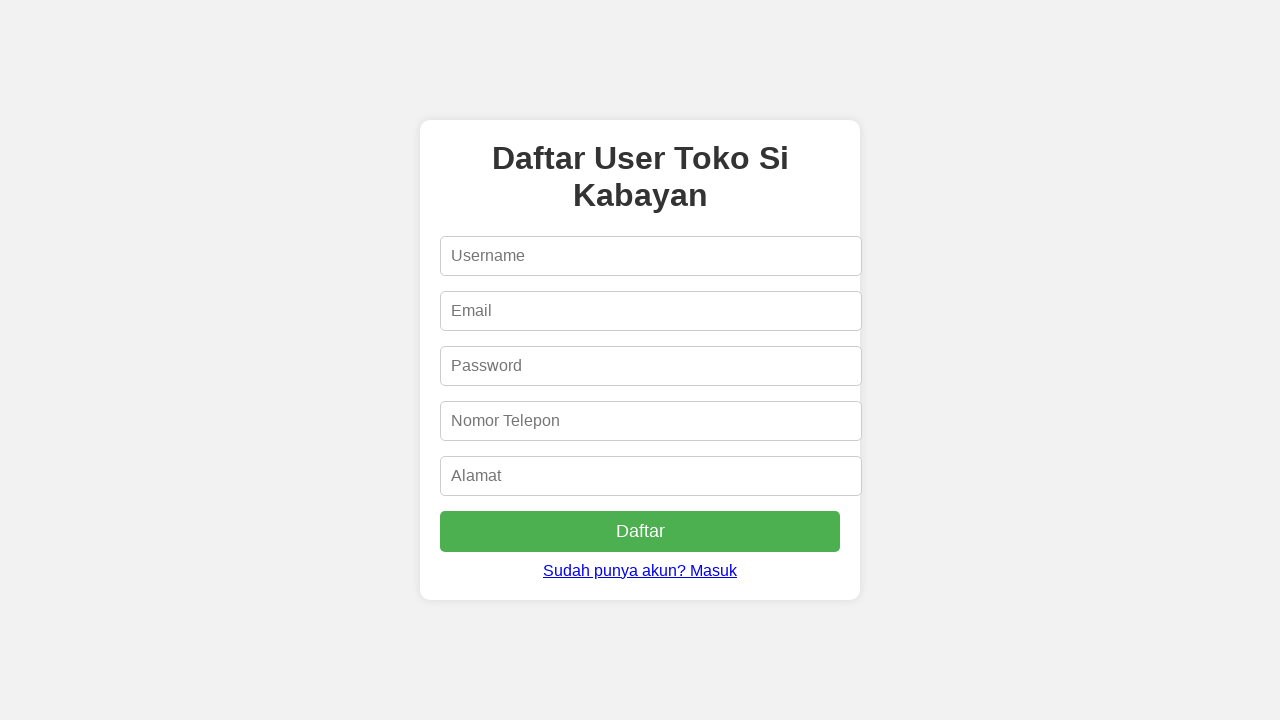

Navigated to registration form page
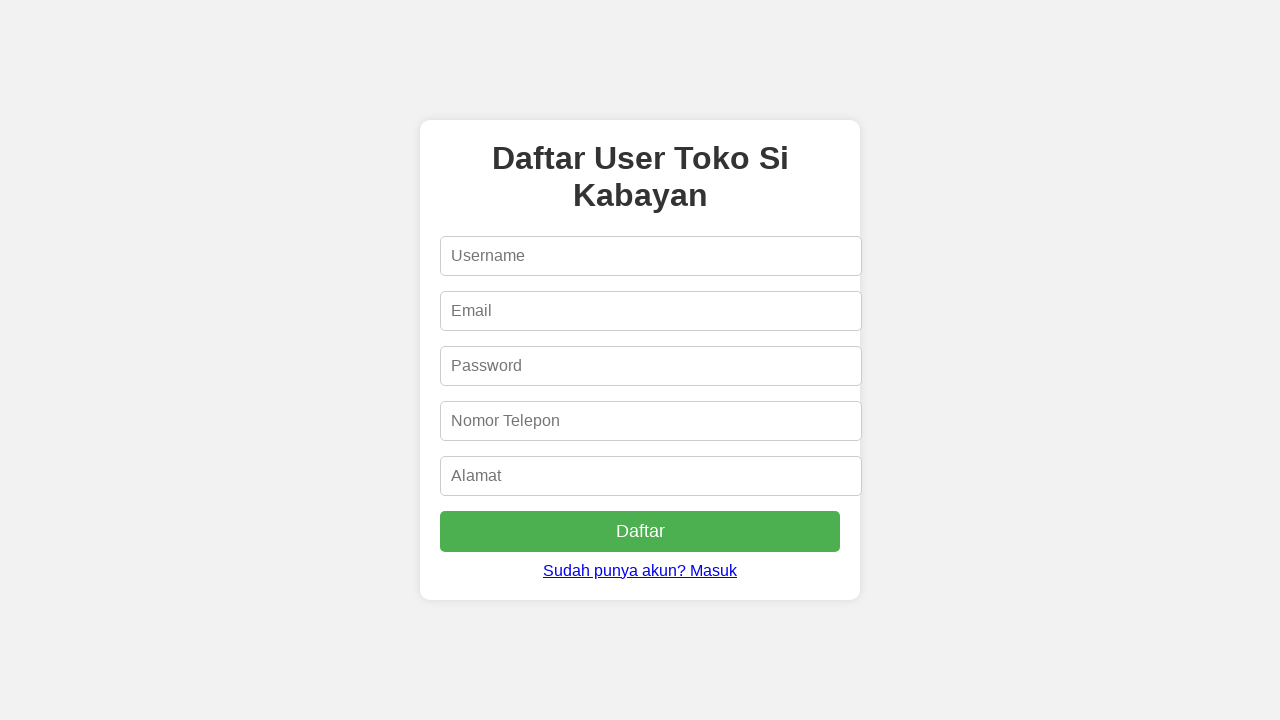

Filled username field with 'testuser847' on #username
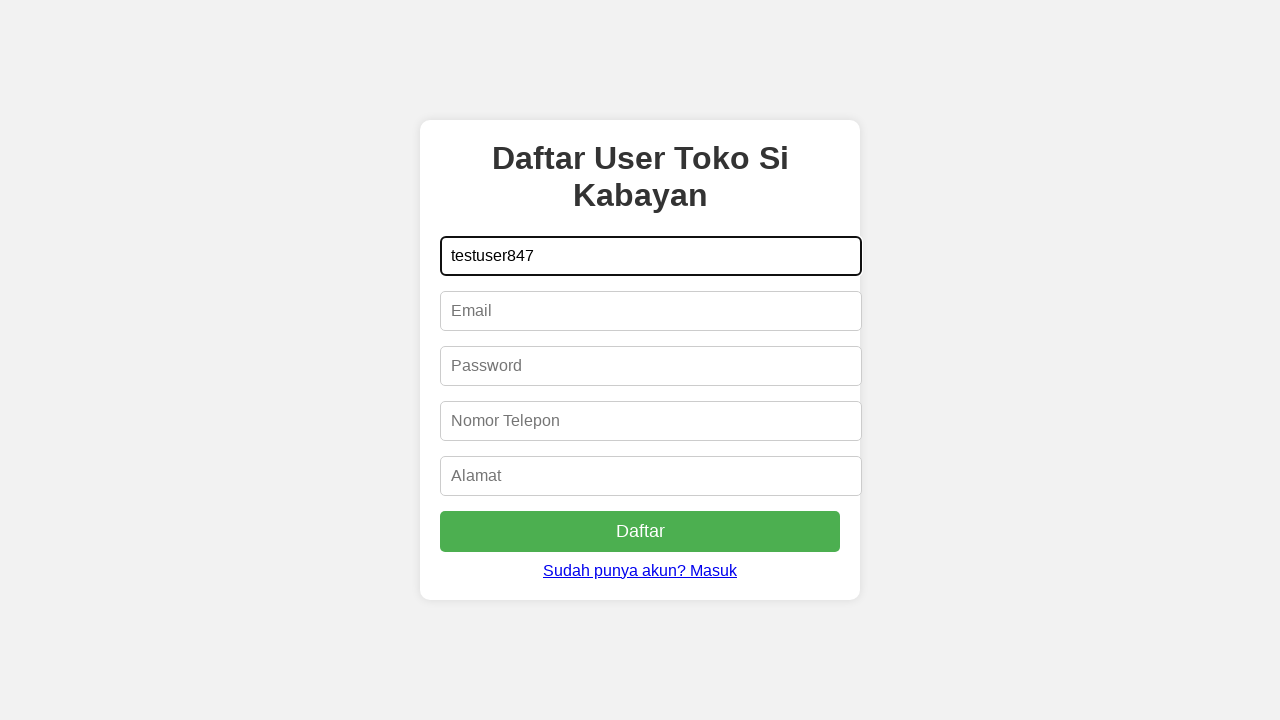

Filled email field with 'testuser847@example.com' on #email
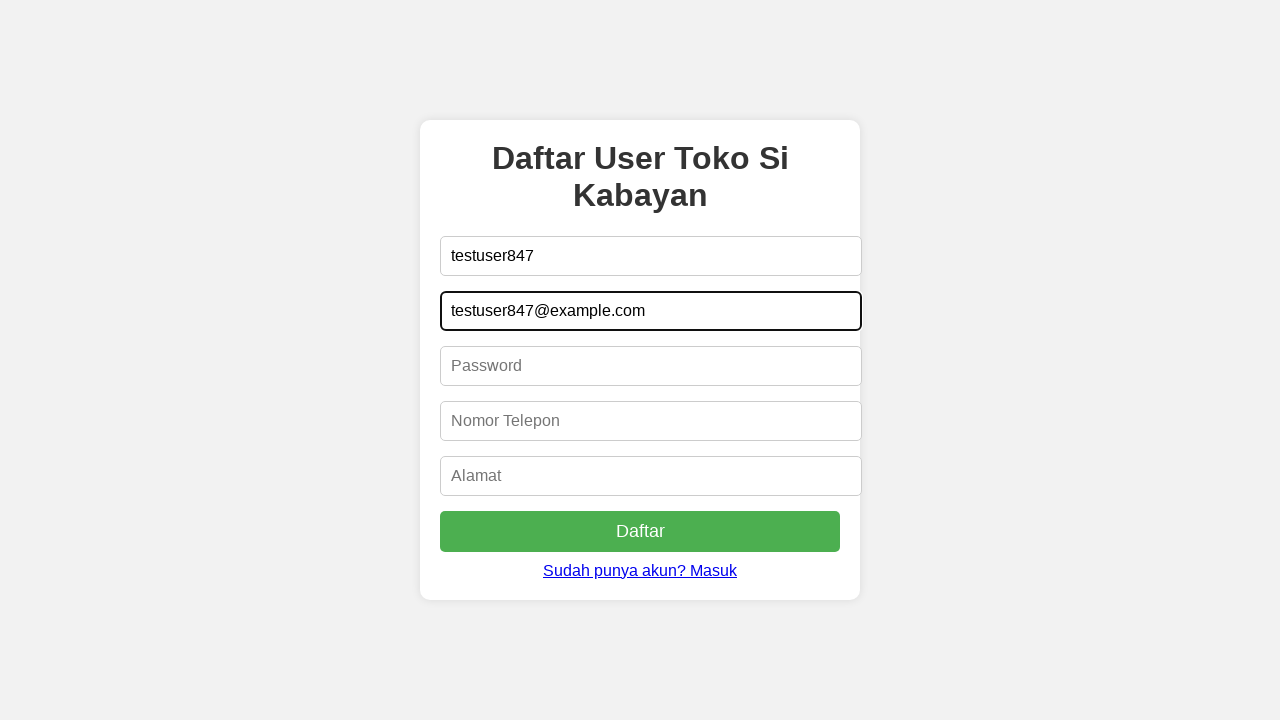

Filled password field with 'SecurePass456' on #password
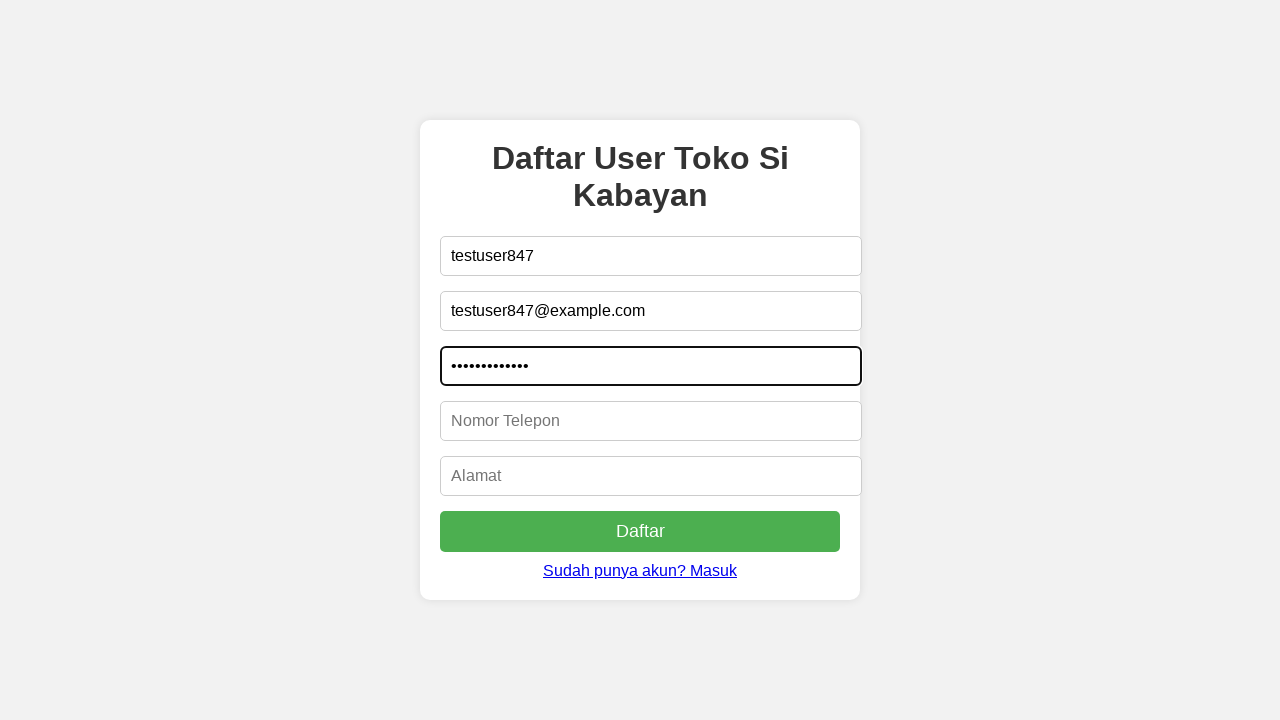

Filled phone number field with '082345678901' on #nomorTelepon
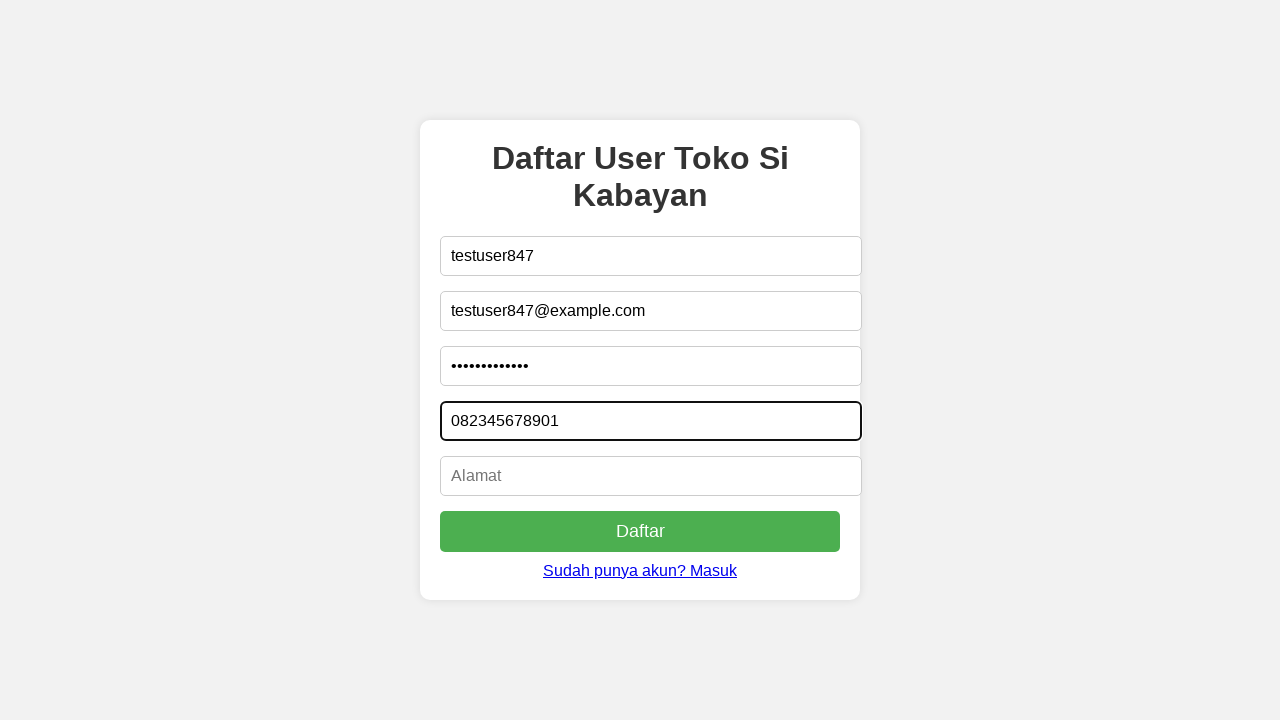

Filled address field with '456 Oak Avenue, Jakarta' on #alamat
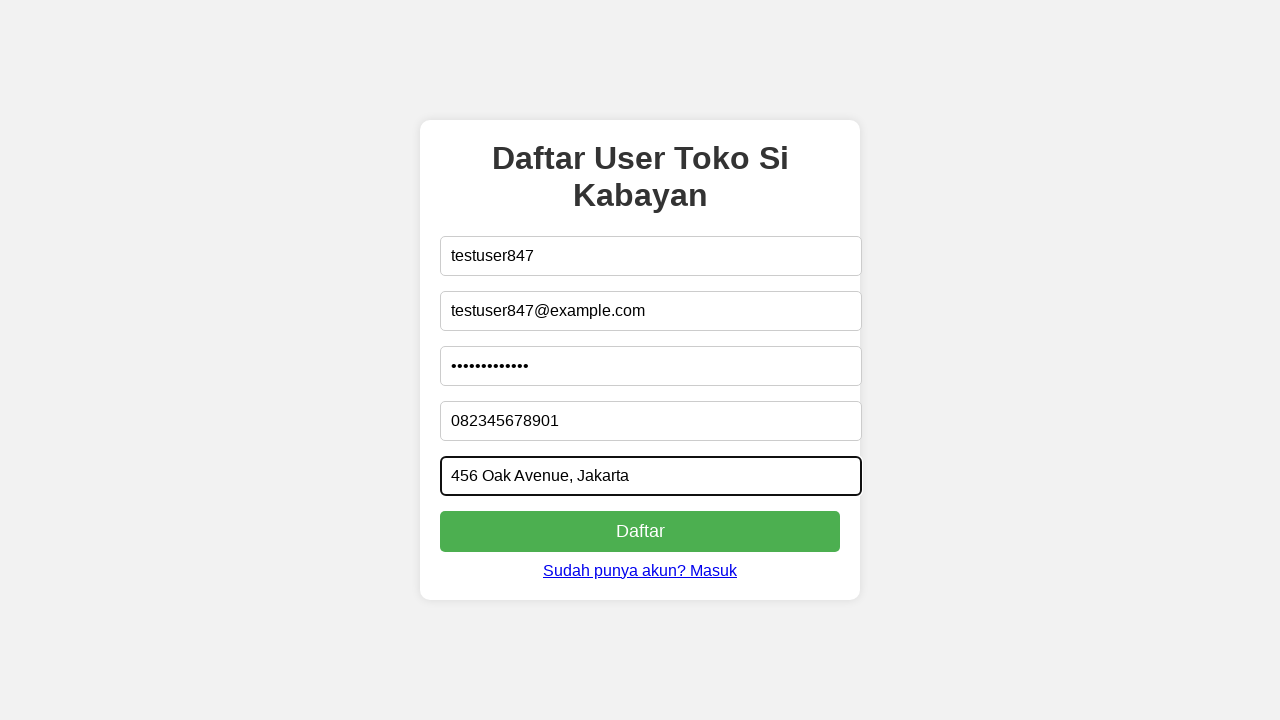

Clicked signup button to submit registration form at (640, 531) on .signup-button
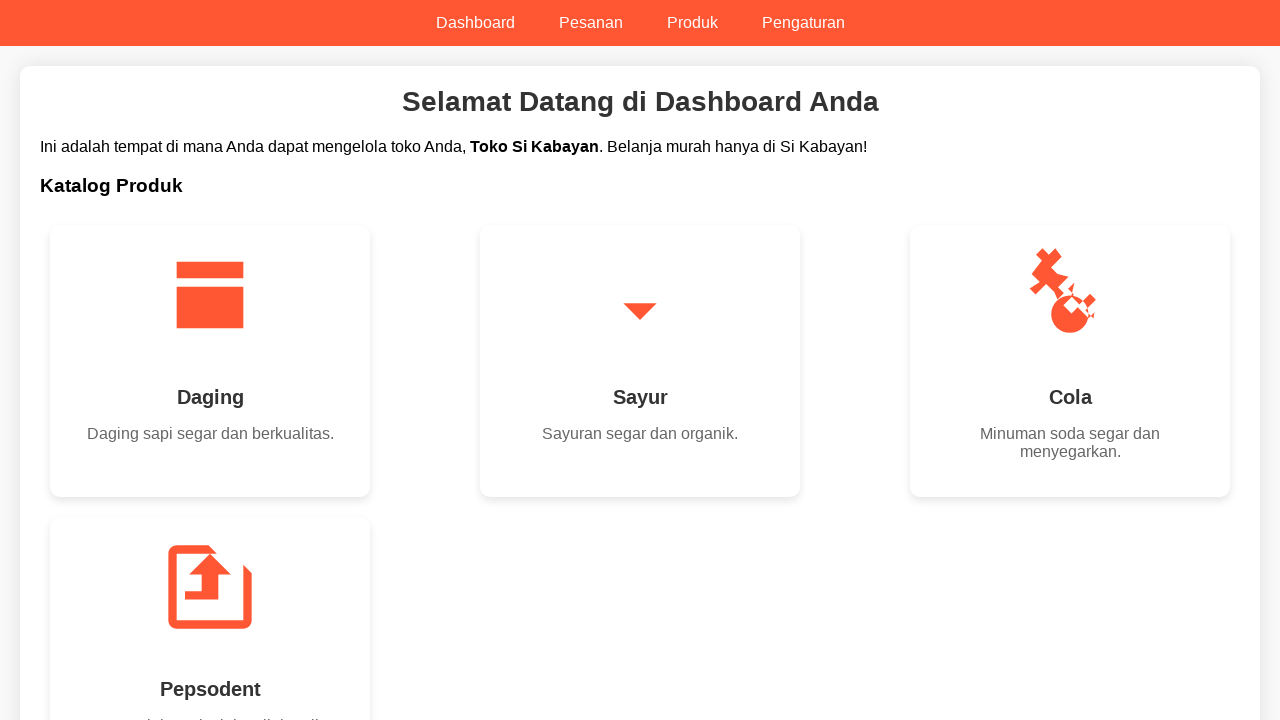

Waited for form submission to complete
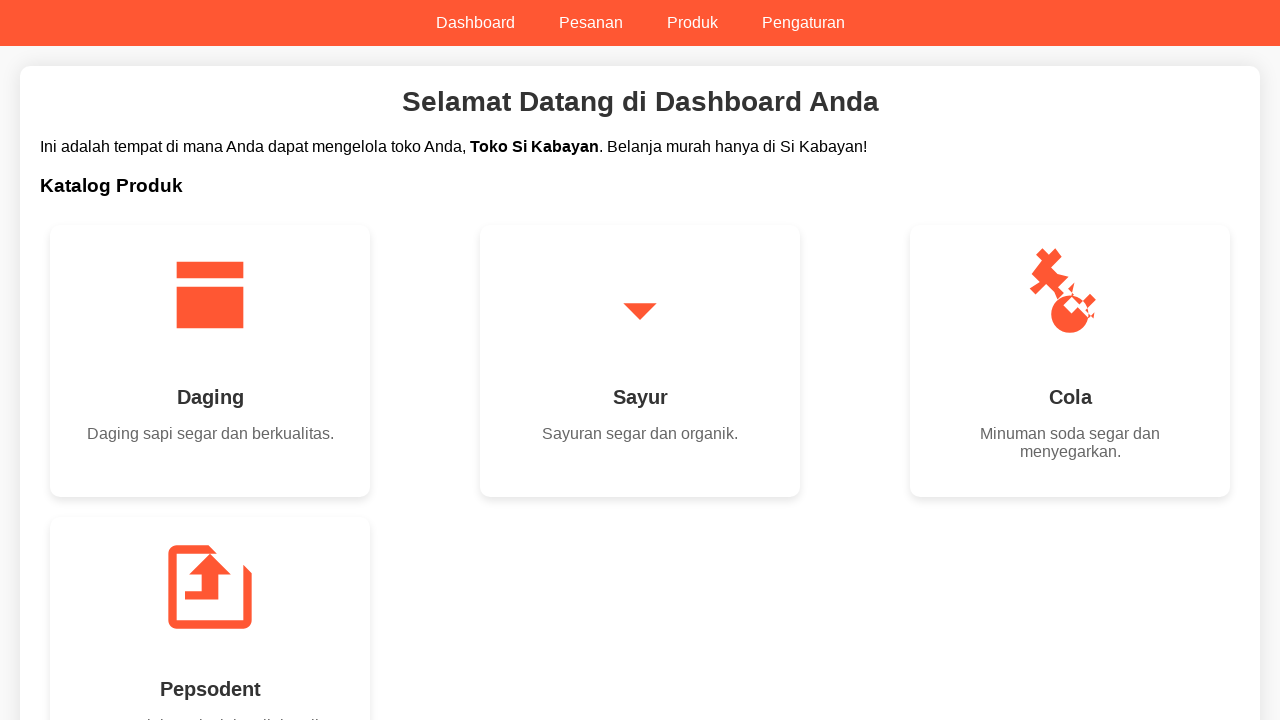

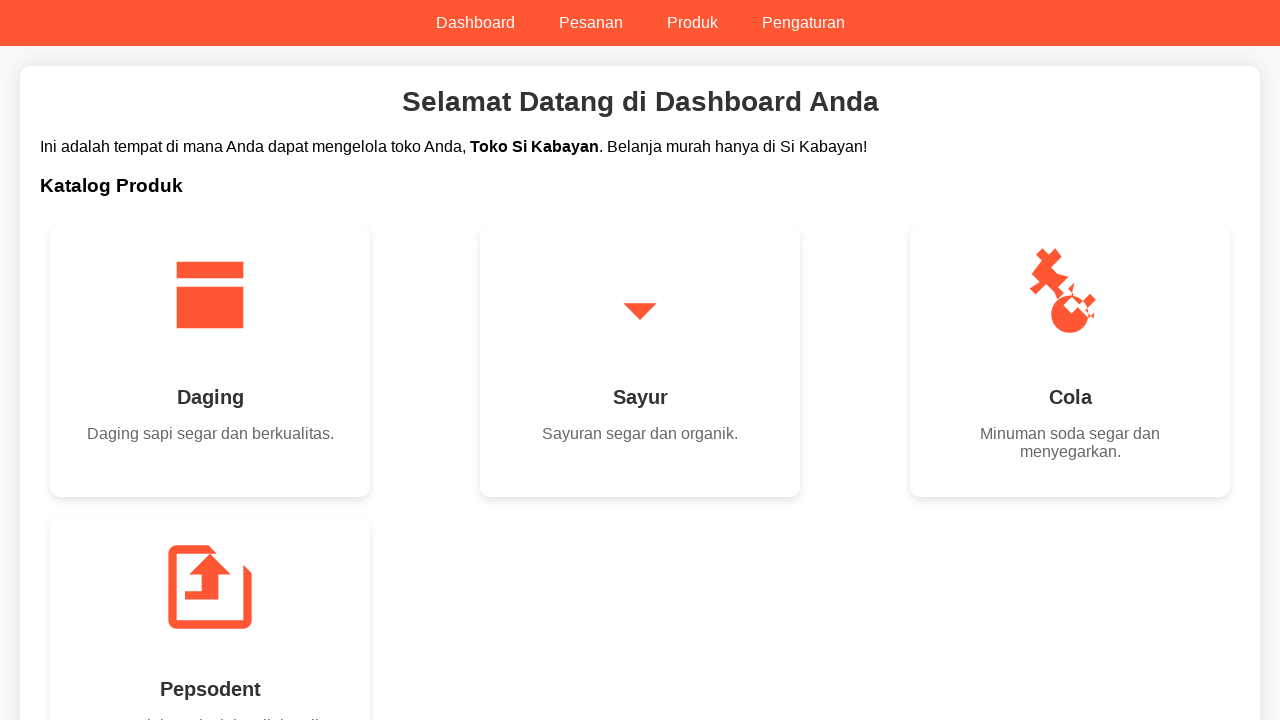